Sorts the table and searches for a specific vegetable (Wheat) by navigating through pages until found

Starting URL: https://rahulshettyacademy.com/seleniumPractise/#/offers

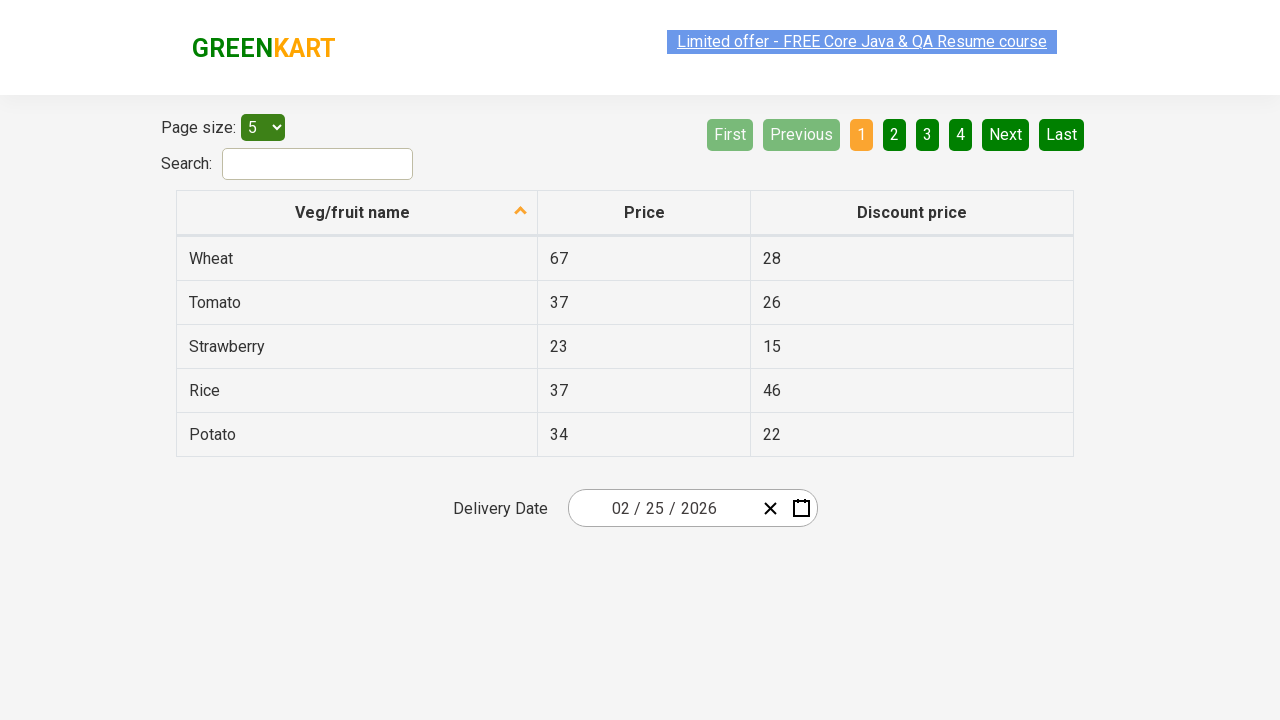

Clicked sort button on table header at (357, 213) on xpath=//thead/tr/th[1]
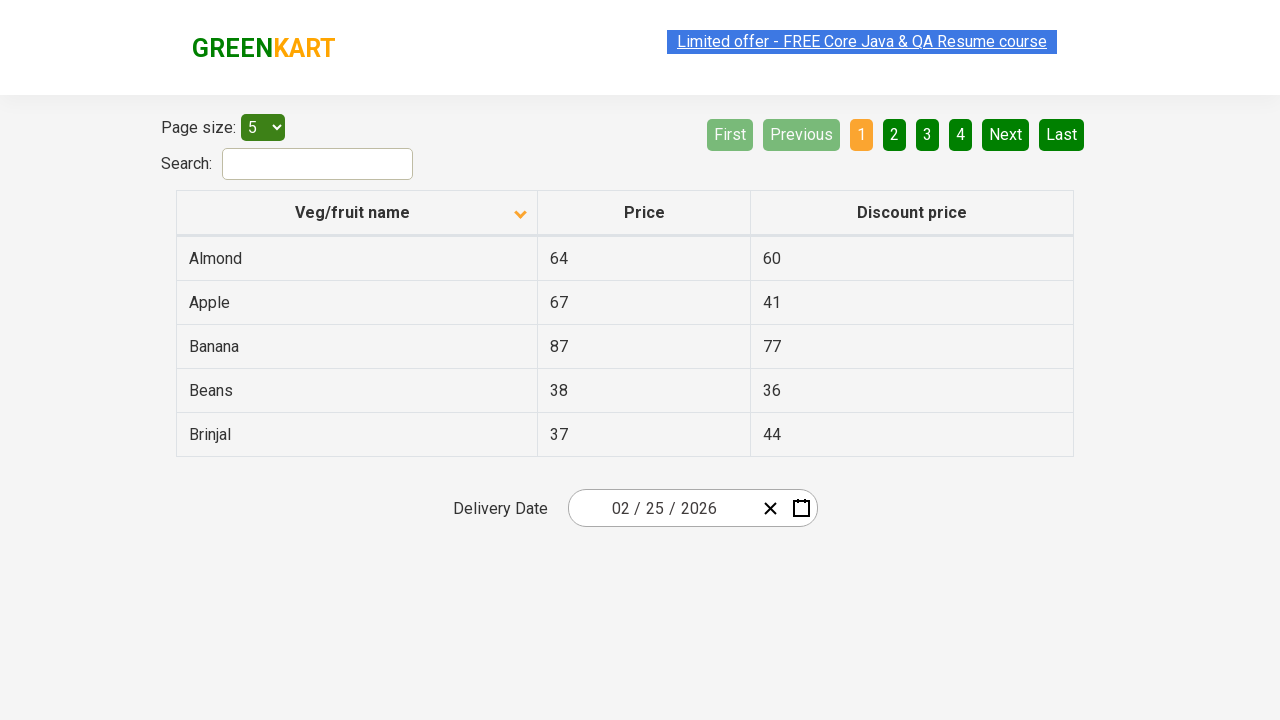

Searched for Wheat on current page
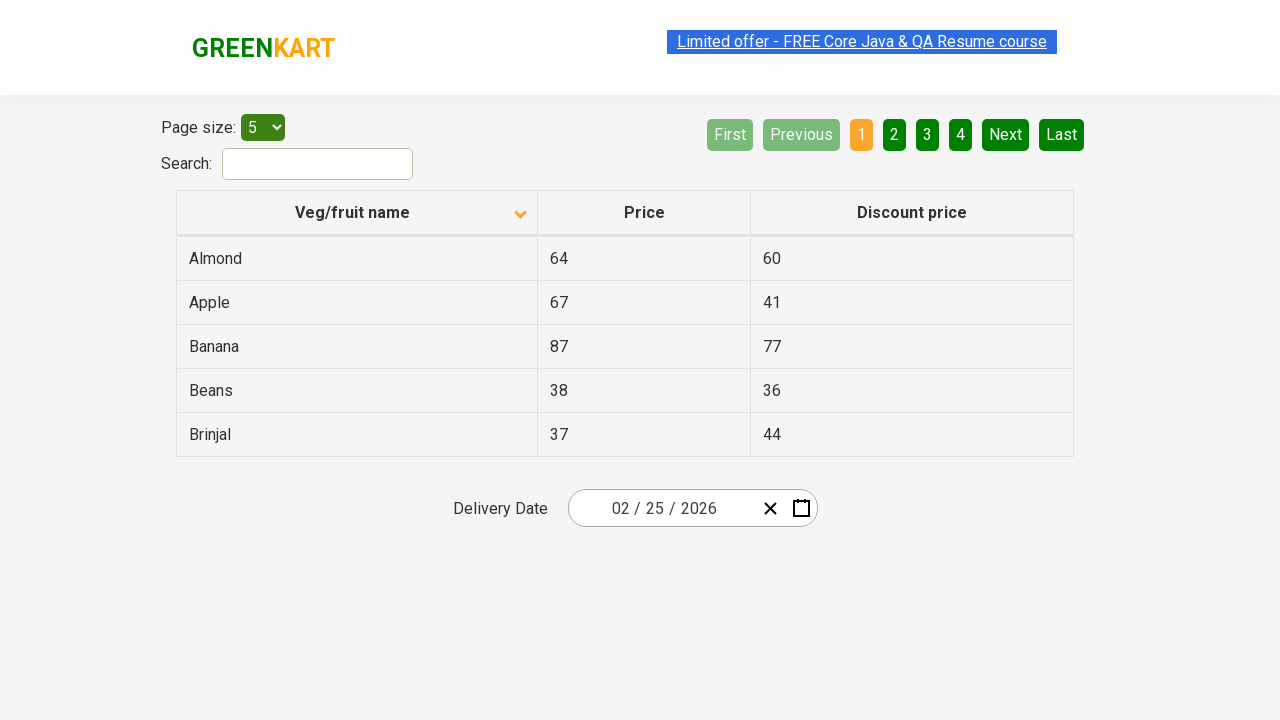

Wheat not found on current page, navigating to next page at (1006, 134) on a[aria-label='Next']
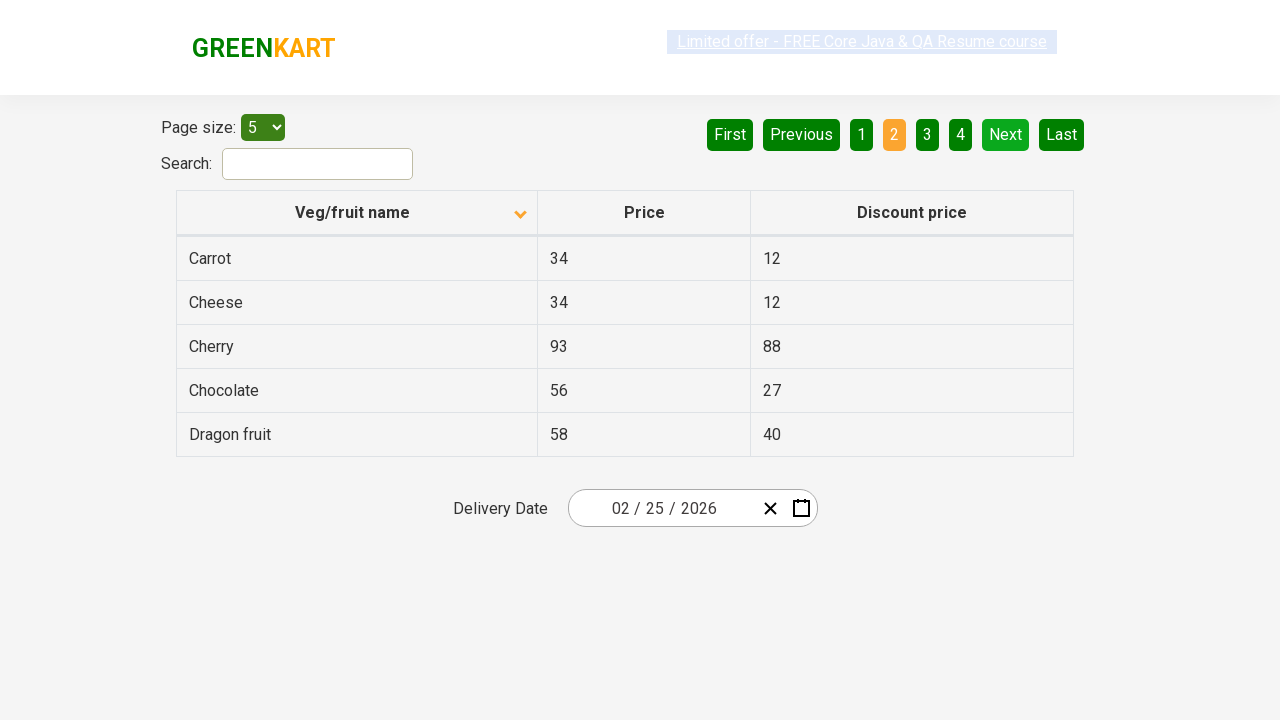

Searched for Wheat on current page
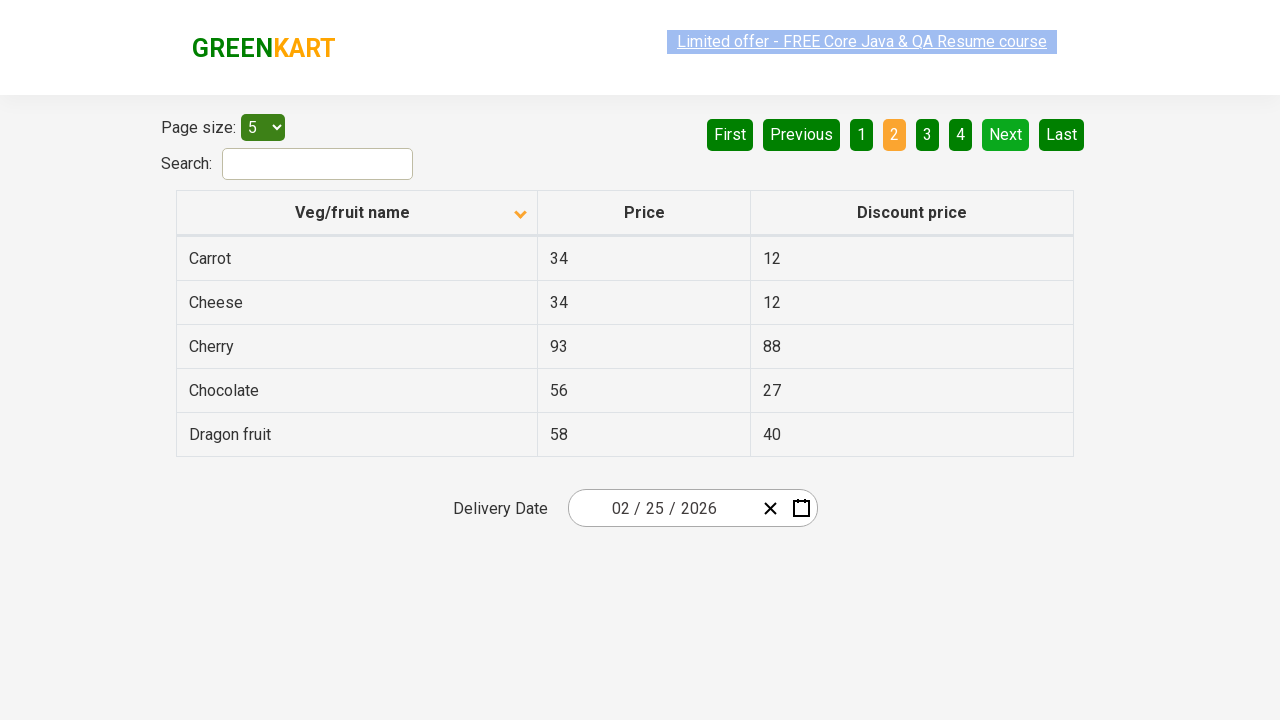

Wheat not found on current page, navigating to next page at (1006, 134) on a[aria-label='Next']
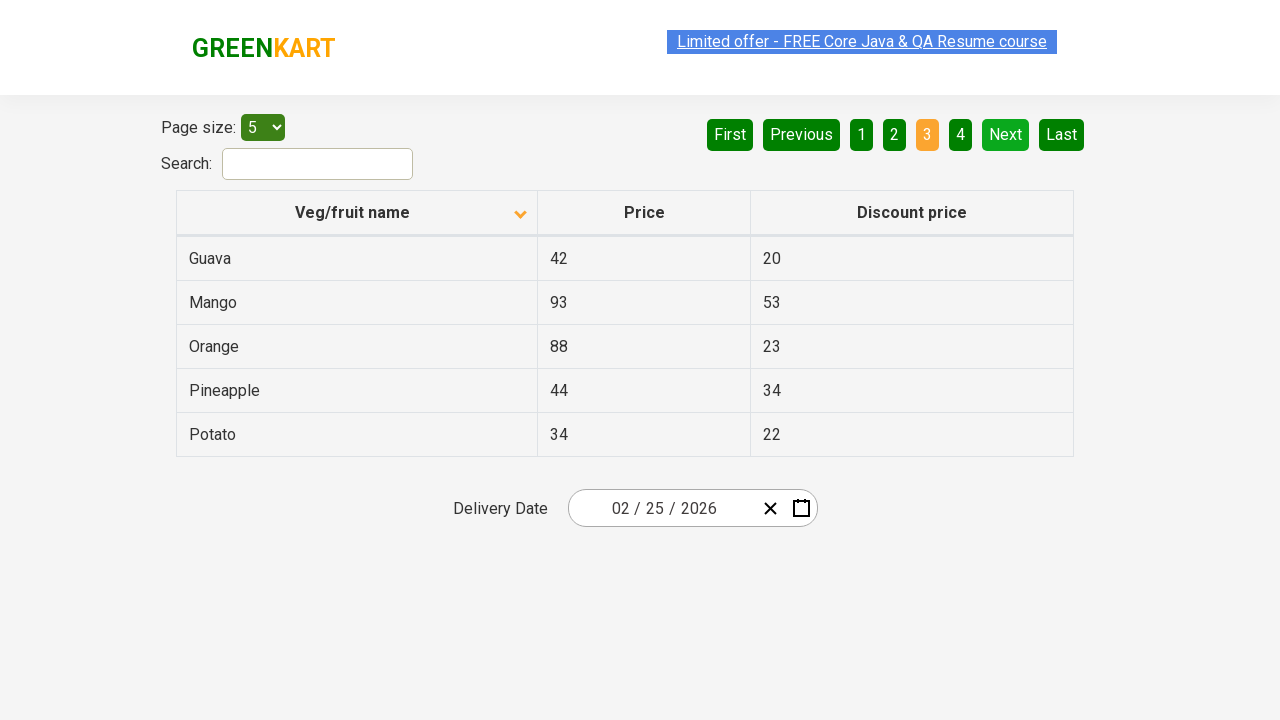

Searched for Wheat on current page
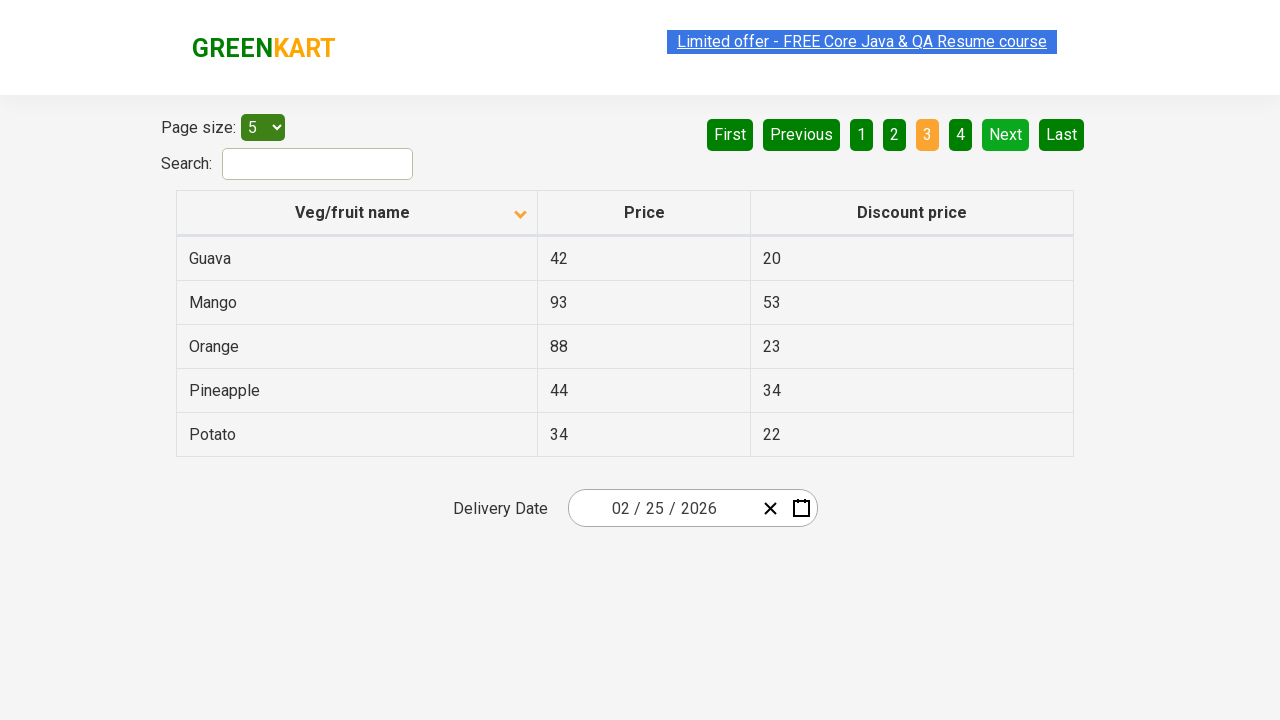

Wheat not found on current page, navigating to next page at (1006, 134) on a[aria-label='Next']
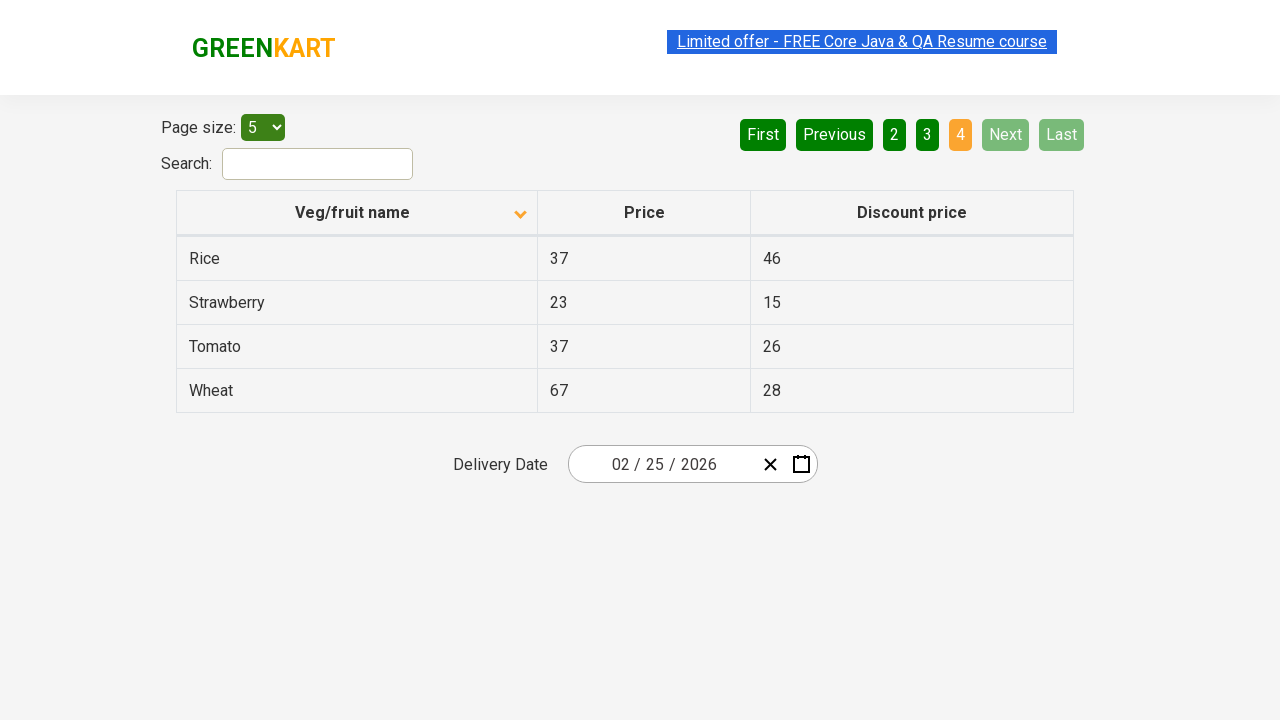

Searched for Wheat on current page
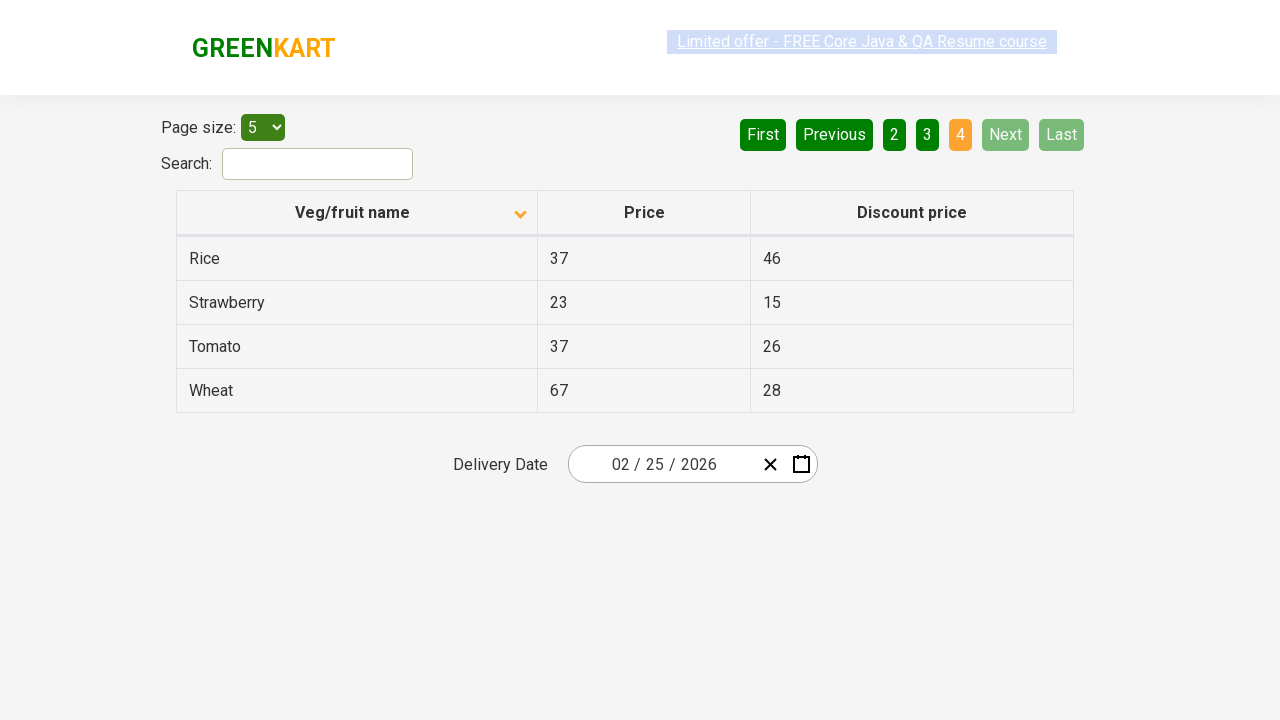

Found Wheat with price: 67
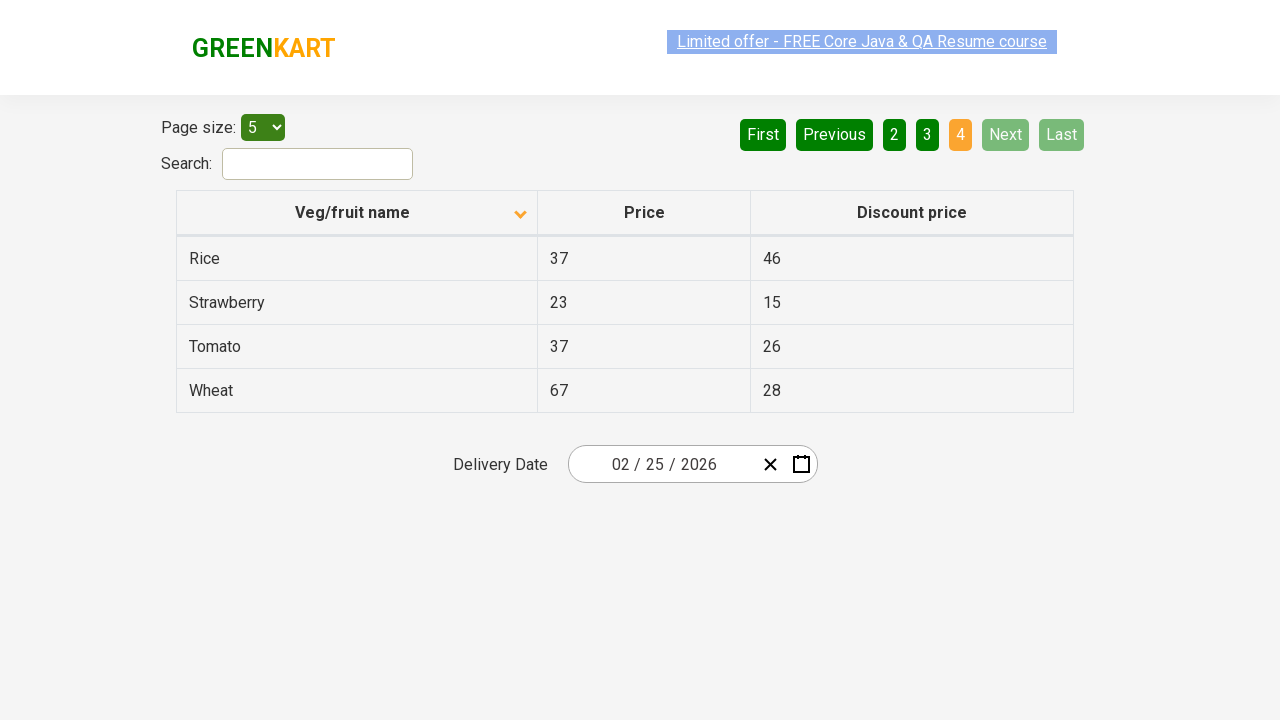

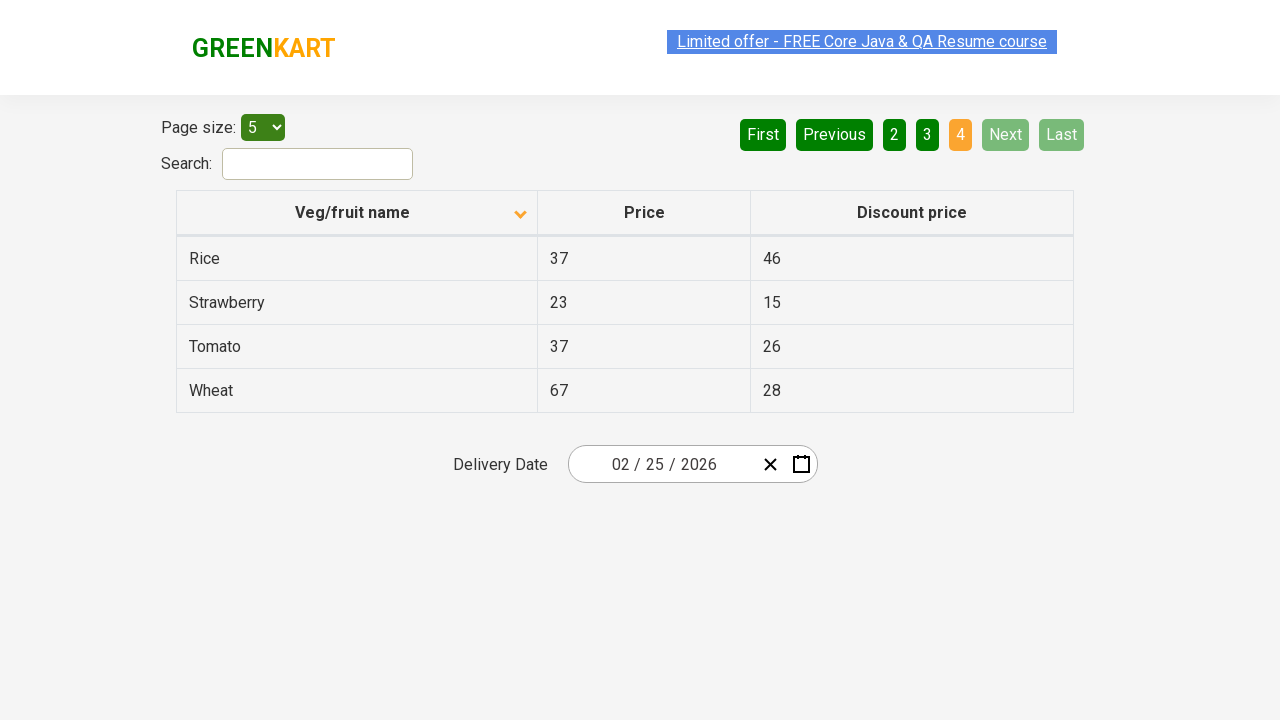